Tests JavaScript alert handling by filling a name field, clicking an alert button, and accepting the browser alert dialog

Starting URL: https://rahulshettyacademy.com/AutomationPractice/

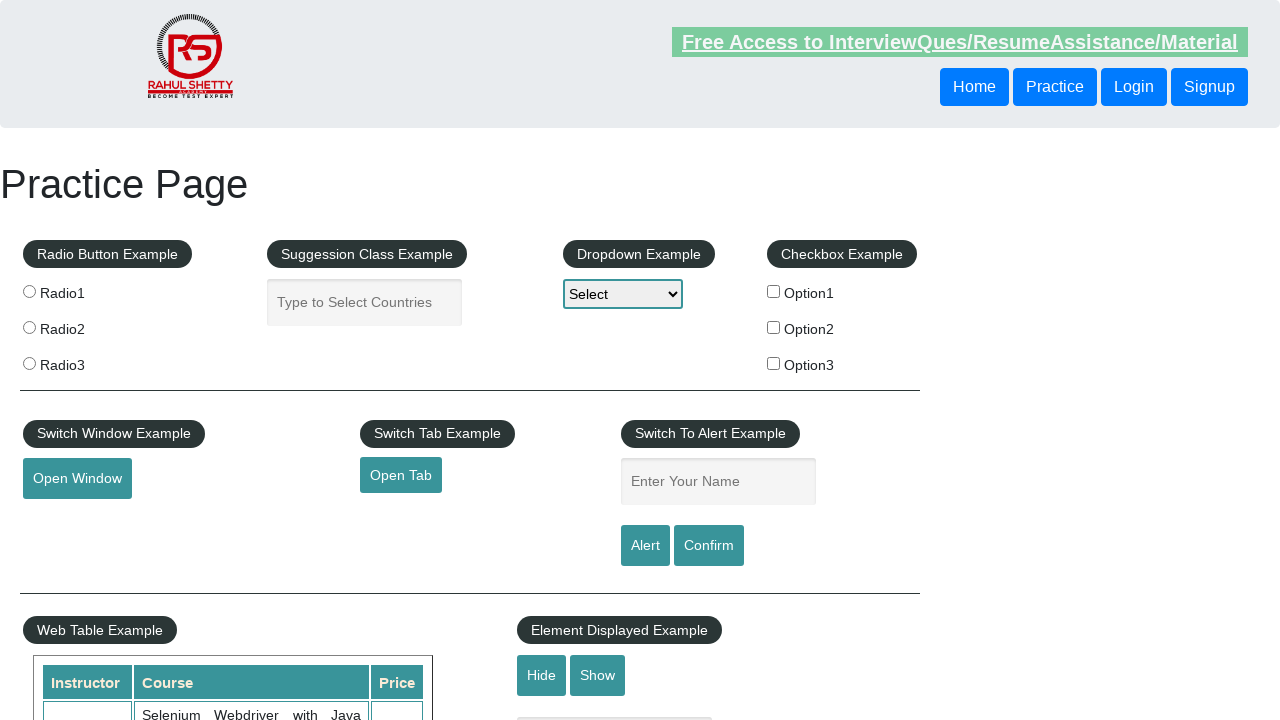

Filled name field with 'testuser847' on #name
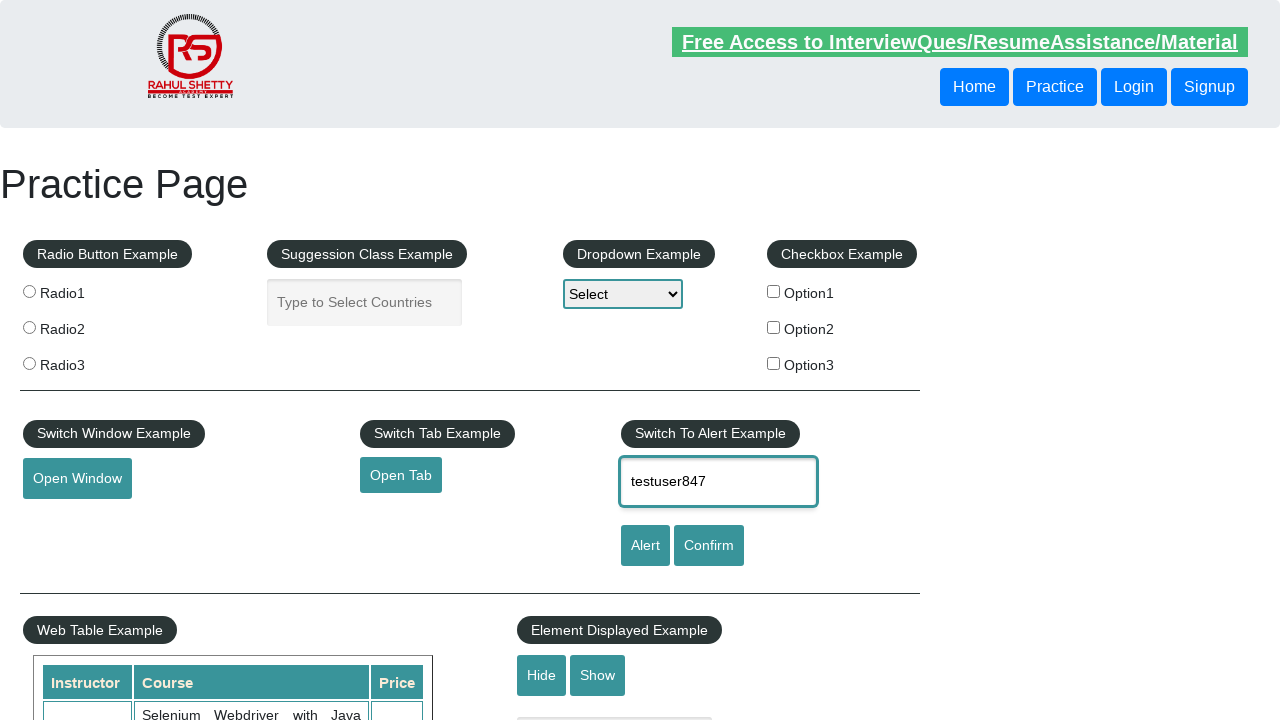

Clicked alert button to trigger JavaScript alert at (645, 546) on #alertbtn
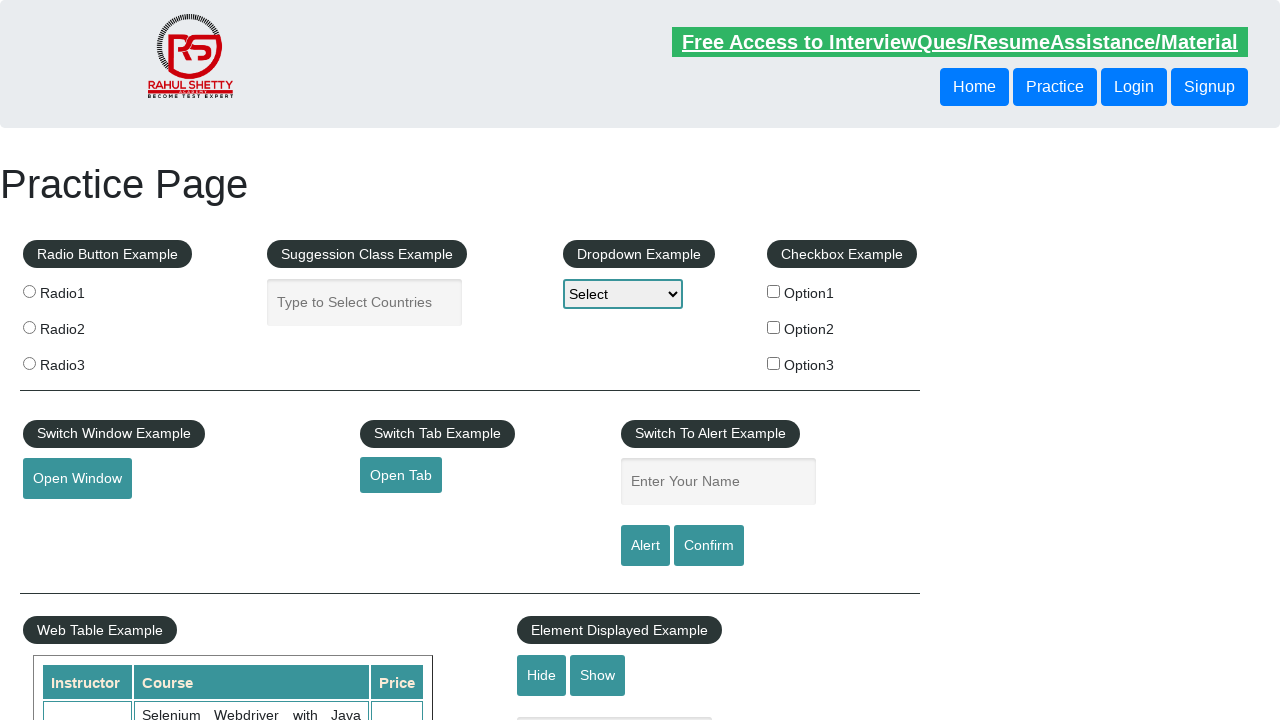

Set up dialog handler to accept alerts
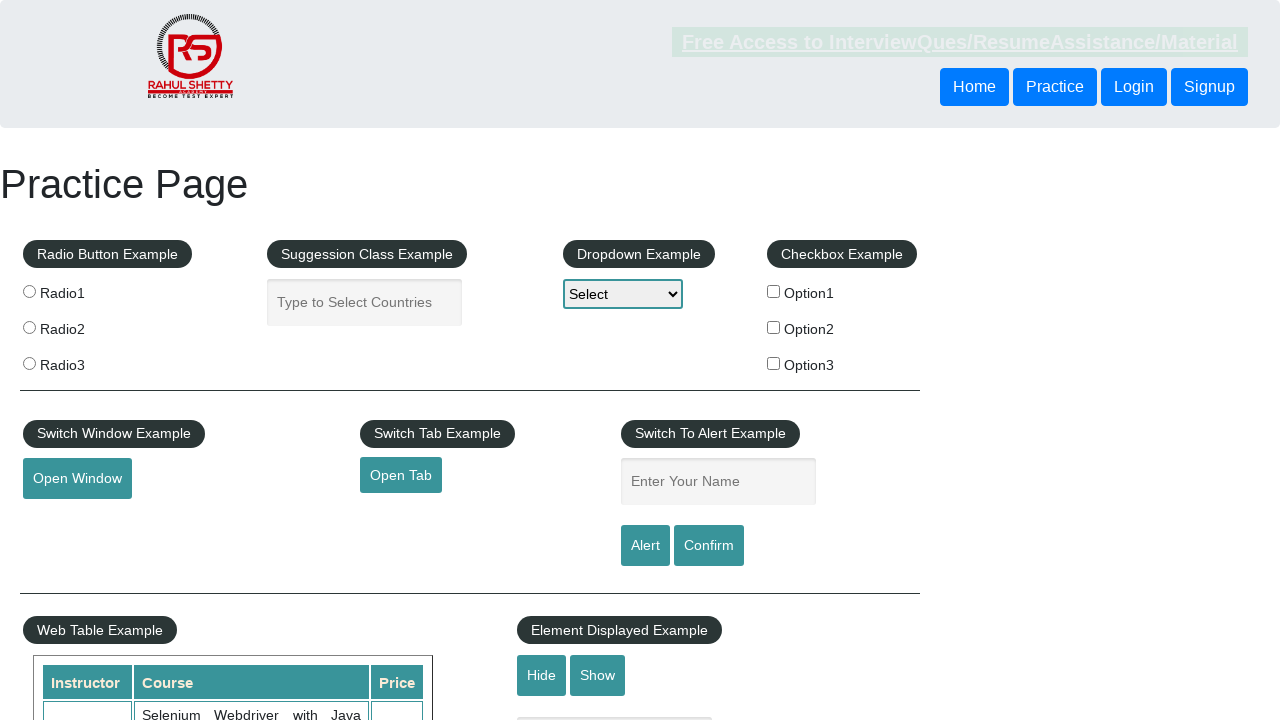

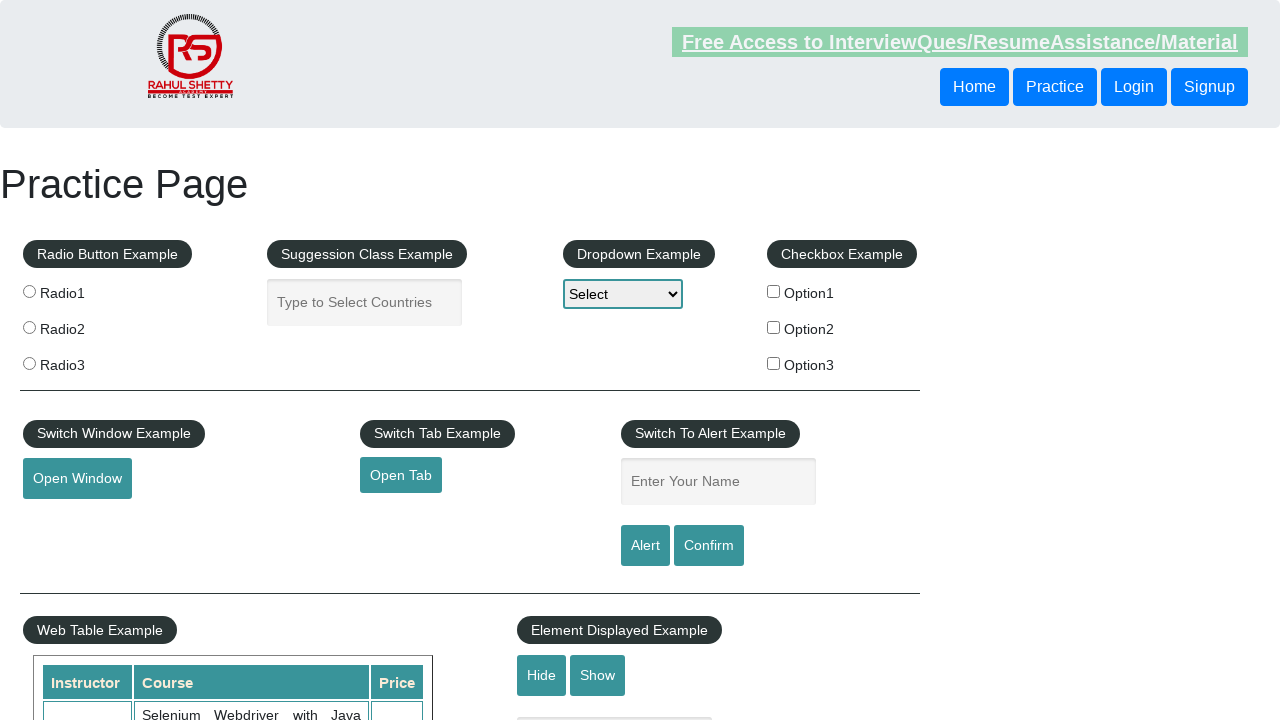